Tests multi-window handling by clicking Help and Privacy links on Google's signup page, then switching focus to the Google Account Help window by iterating through all open windows.

Starting URL: http://accounts.google.com/signup

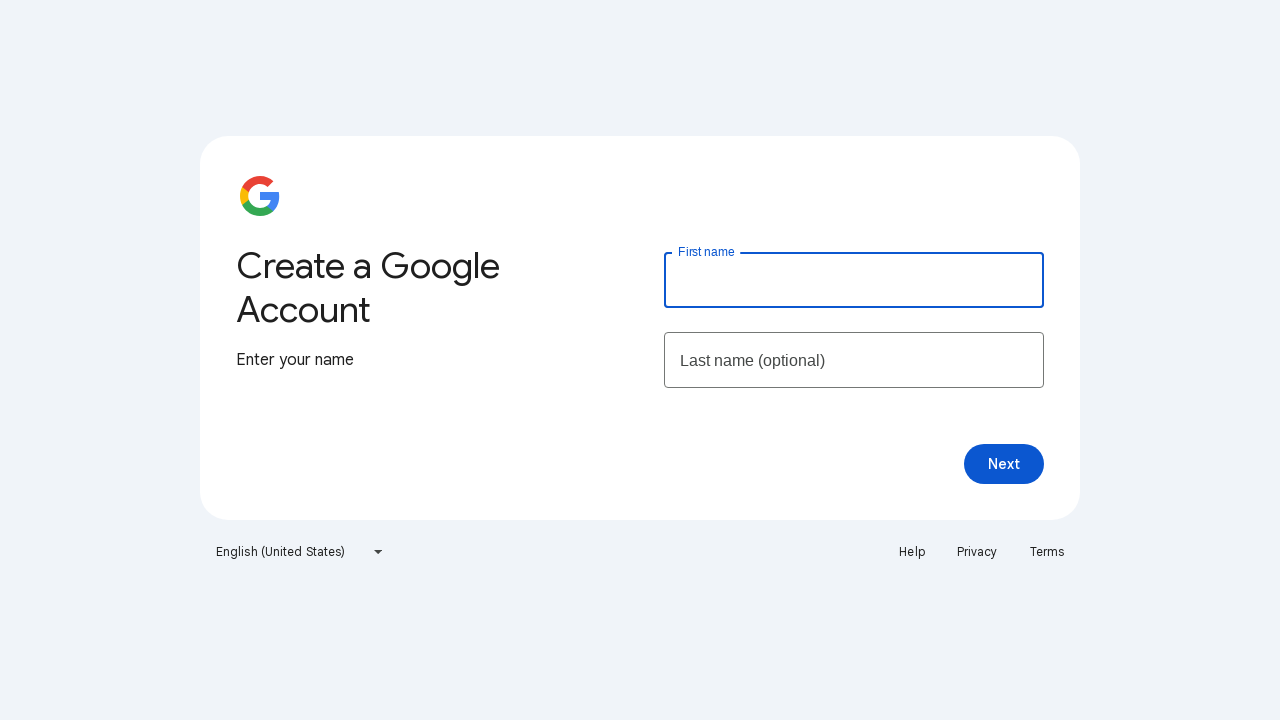

Clicked Help link, new window opened at (912, 552) on xpath=//a[text()='Help']
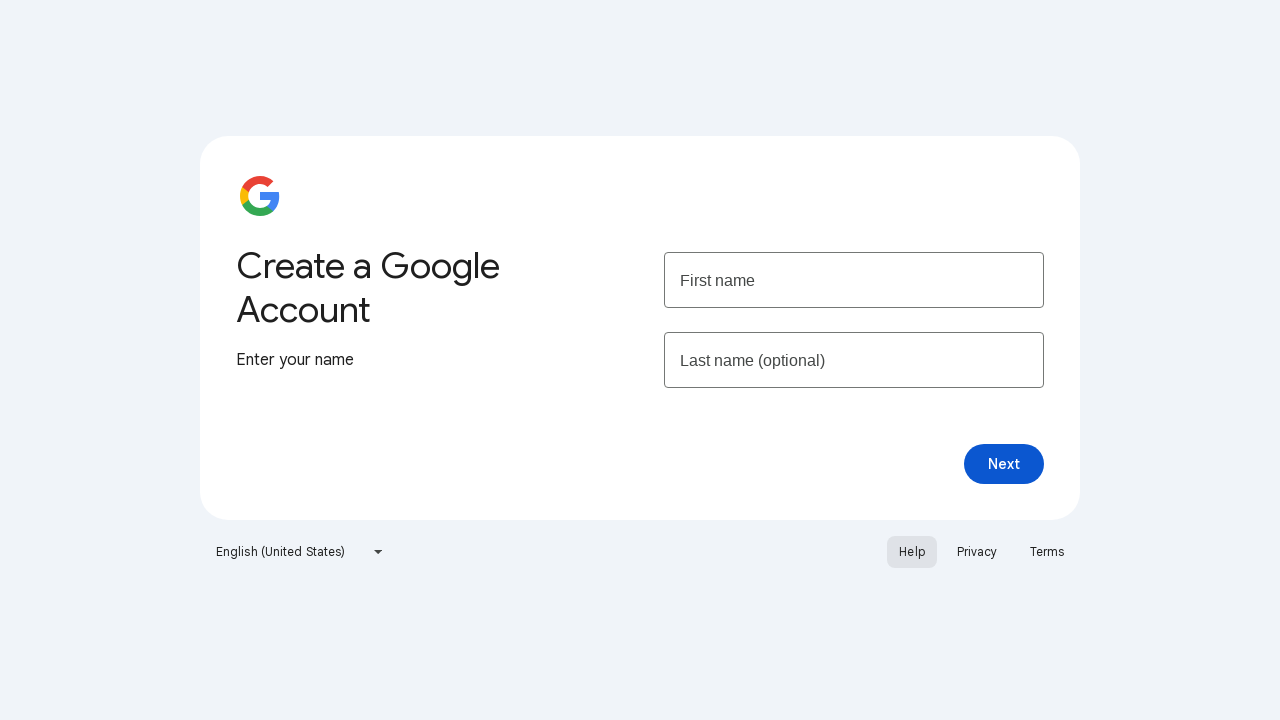

Clicked Privacy link, new window opened at (977, 552) on xpath=//a[text()='Privacy']
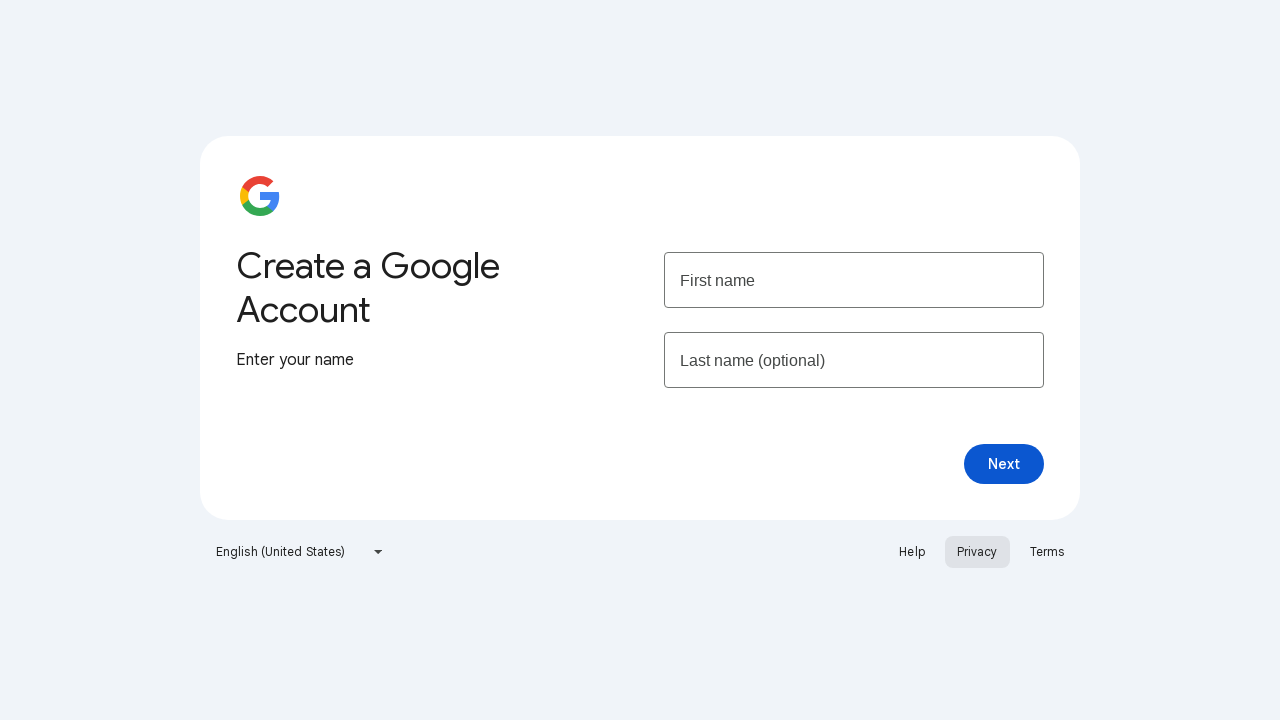

Retrieved all open windows/tabs from context
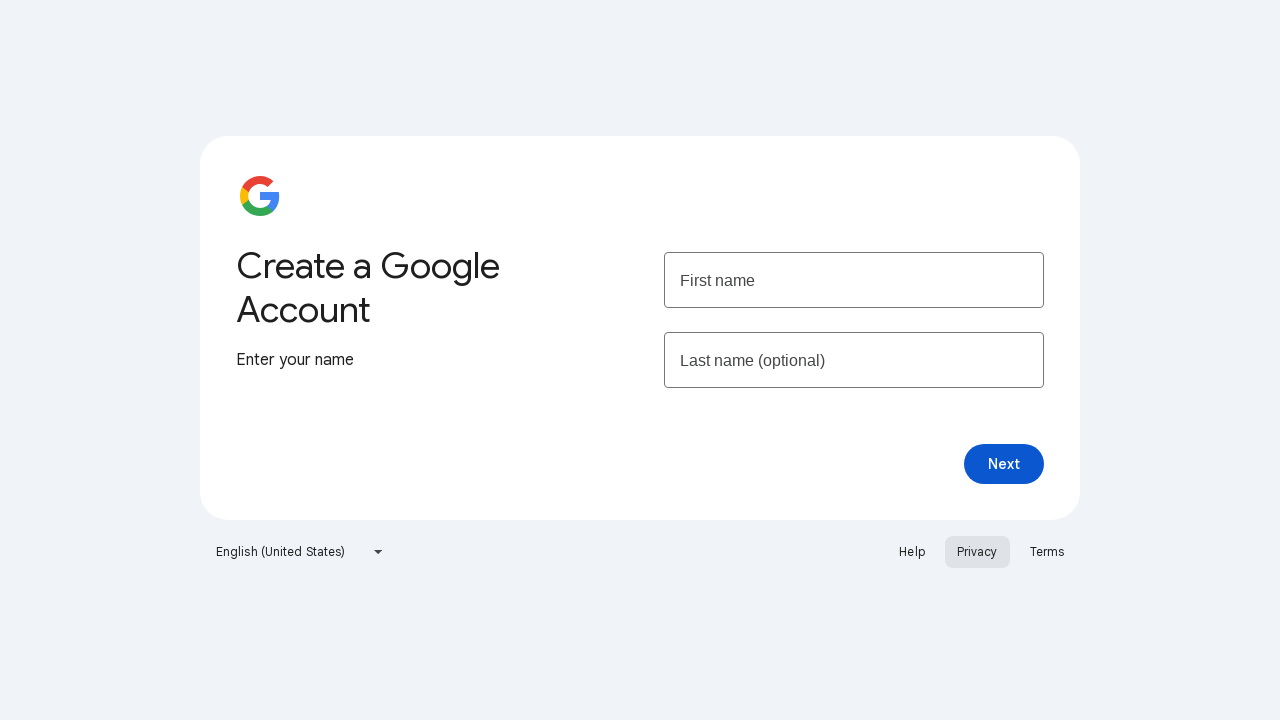

Waited for page to reach domcontentloaded state
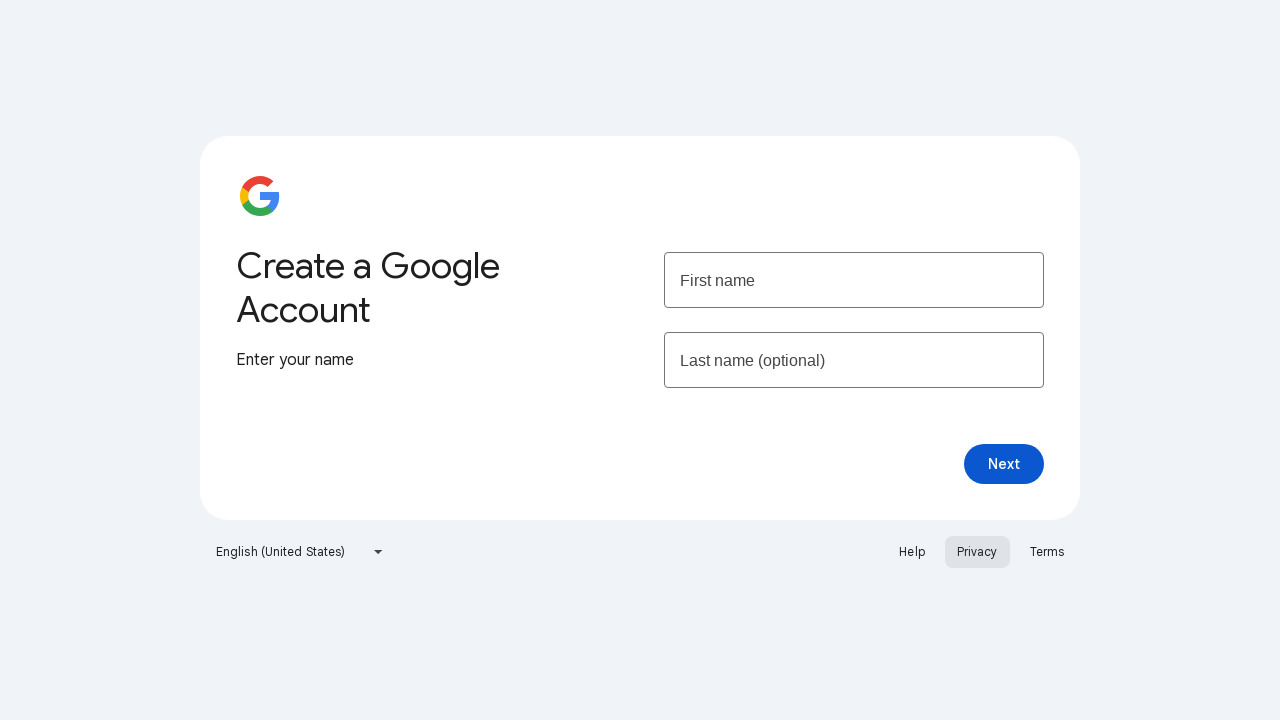

Retrieved page title: Create your Google Account
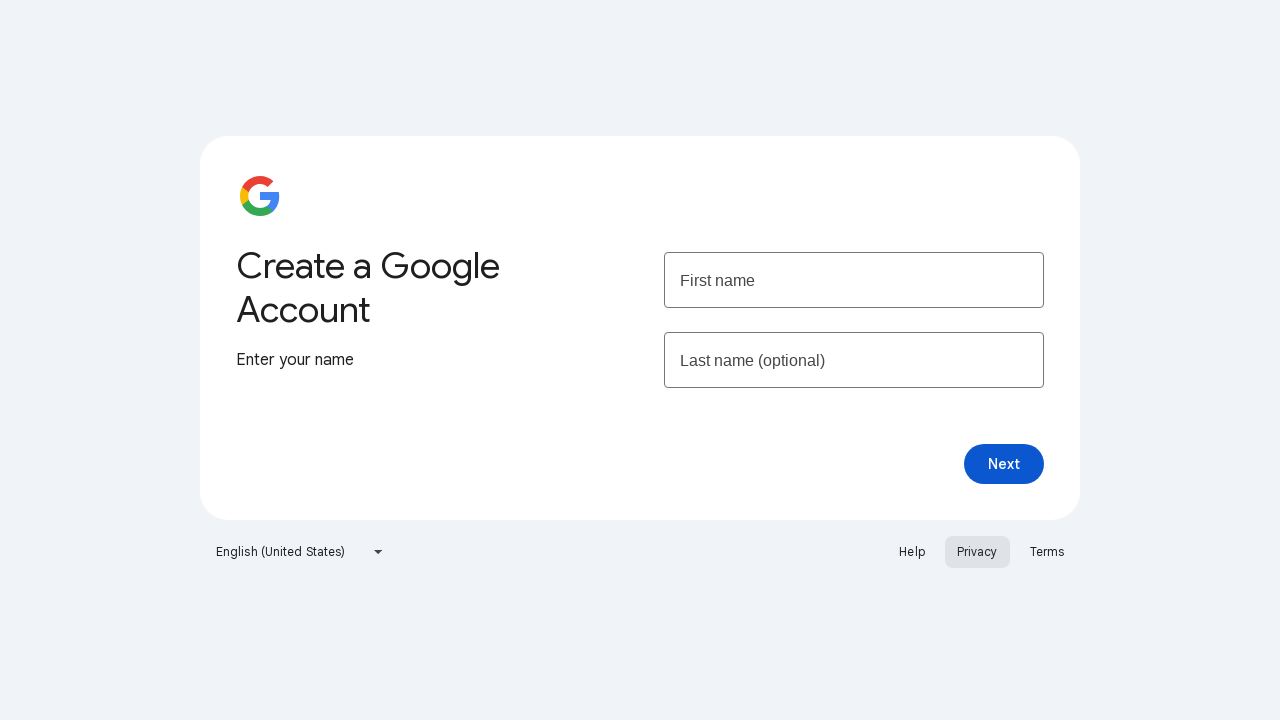

Waited for page to reach domcontentloaded state
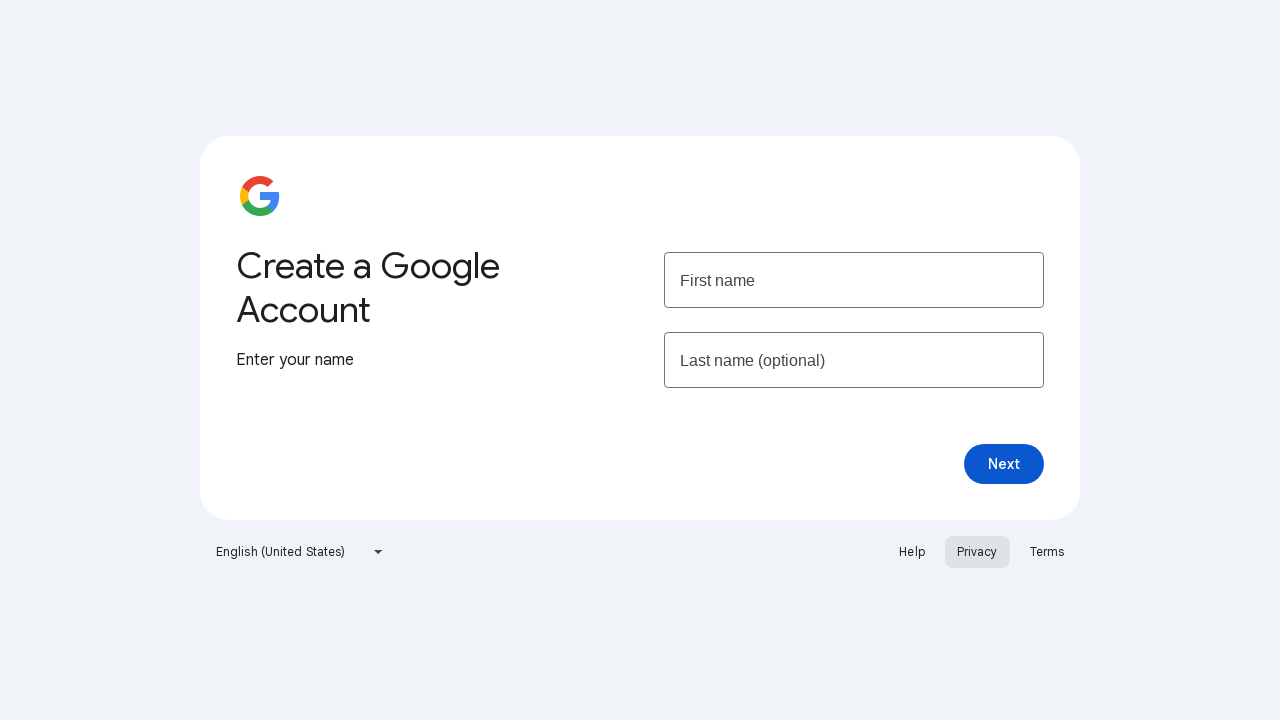

Retrieved page title: Google Account Help
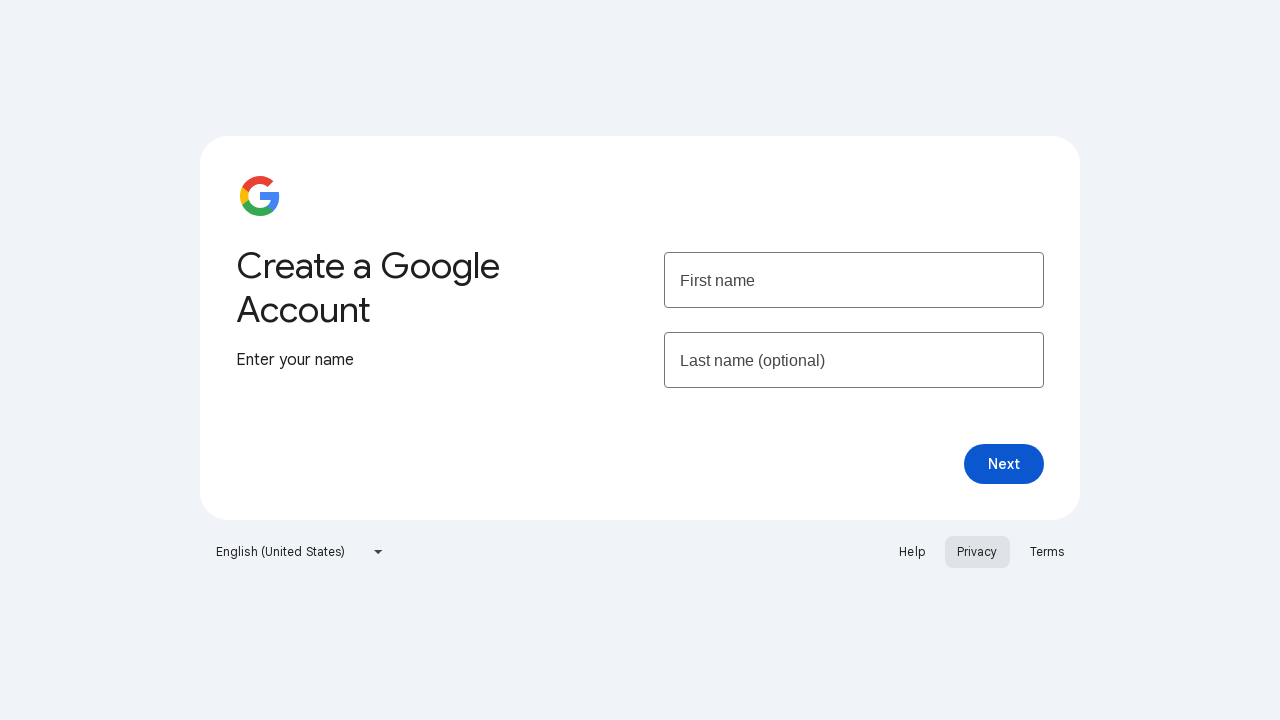

Brought Google Account Help page to focus
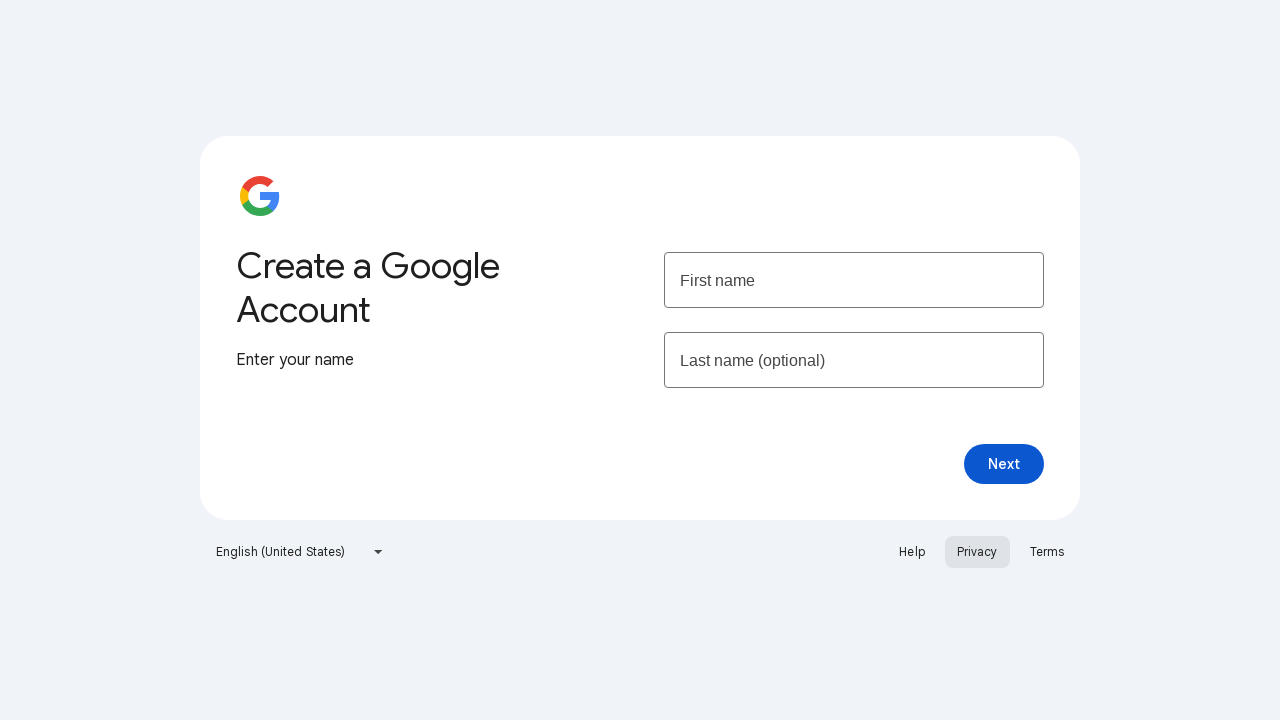

Printed focused page title: Google Account Help
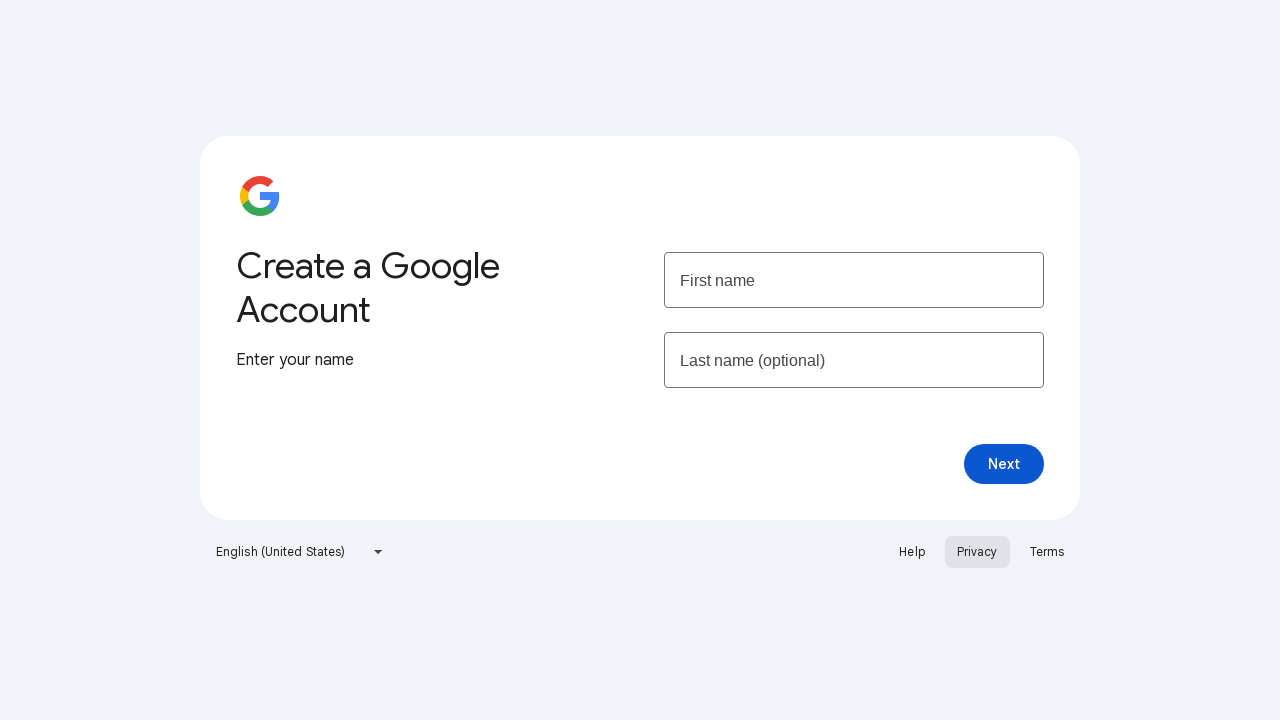

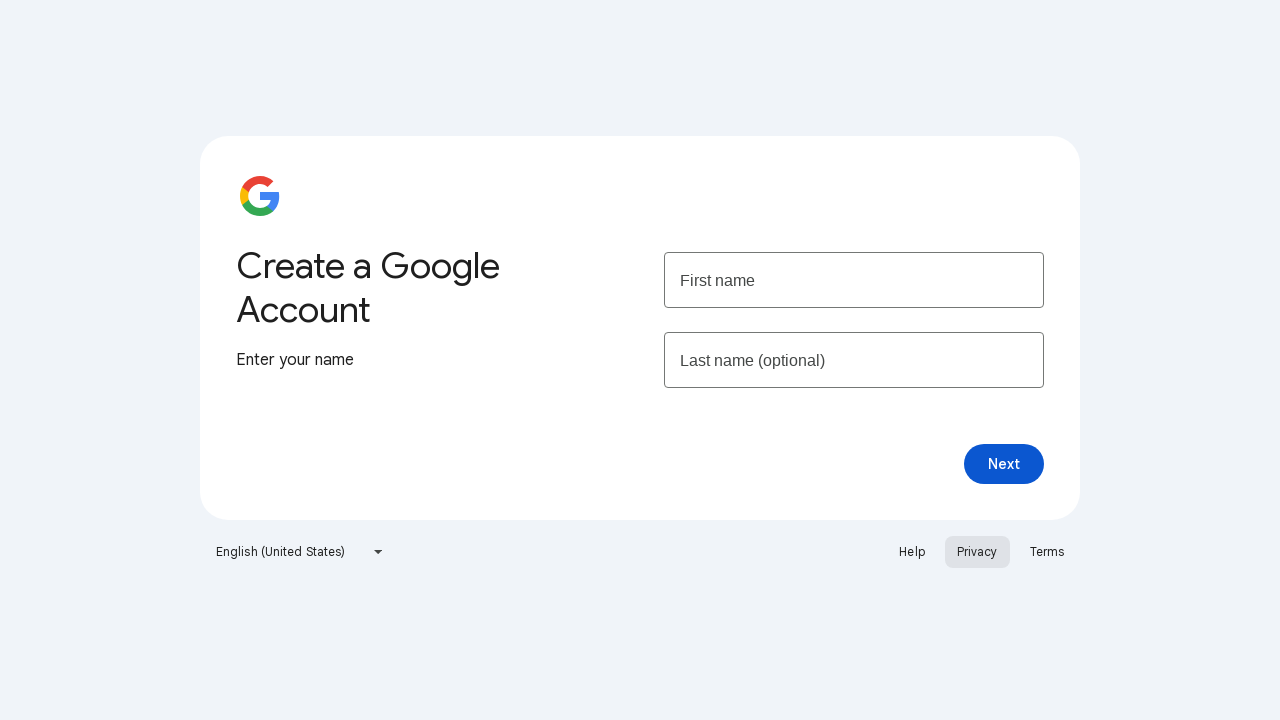